Tests clicking the log with stacktrace button on the Selenium BiDi test page

Starting URL: https://www.selenium.dev/selenium/web/bidi/logEntryAdded.html

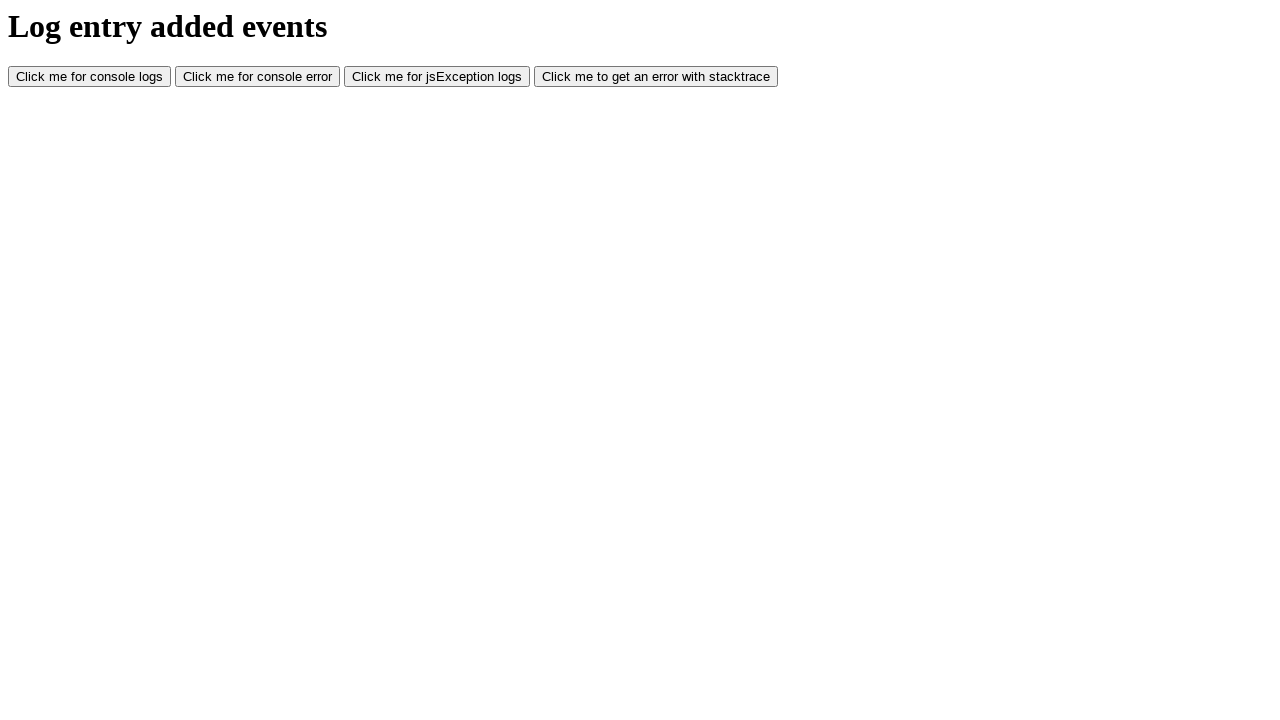

Waited for log with stacktrace button to be visible
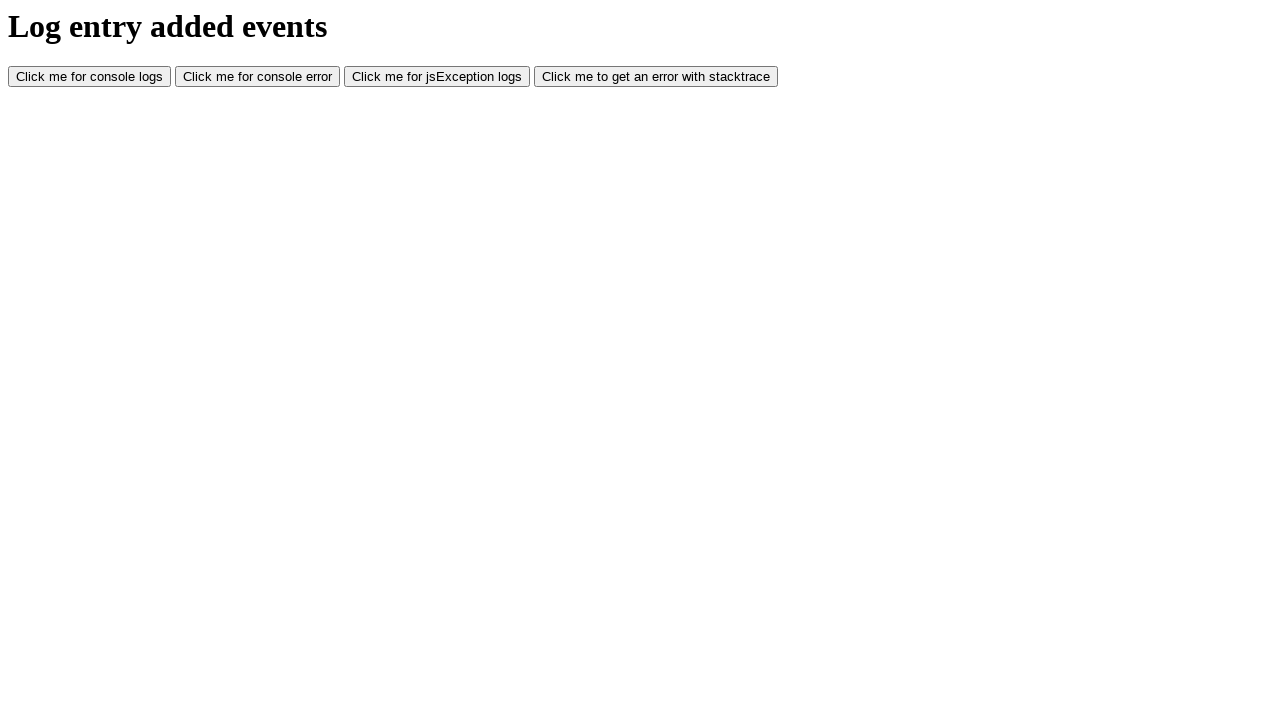

Clicked the log with stacktrace button at (656, 77) on #logWithStacktrace
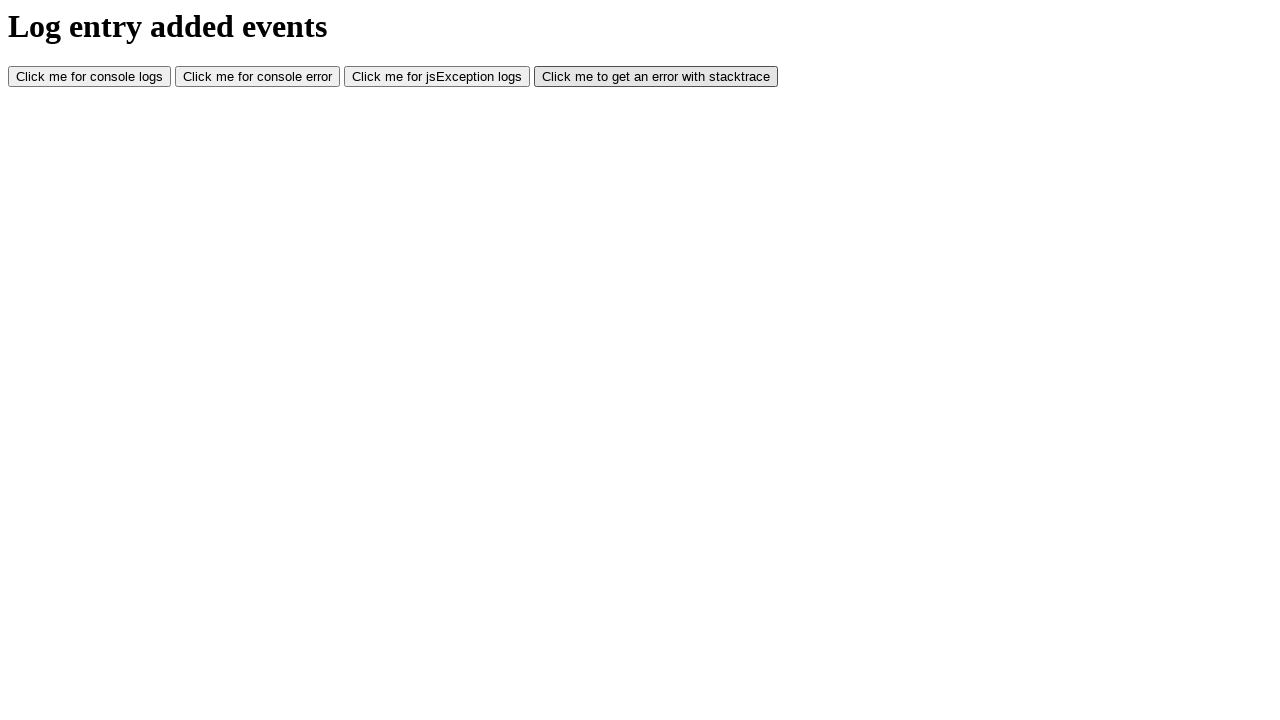

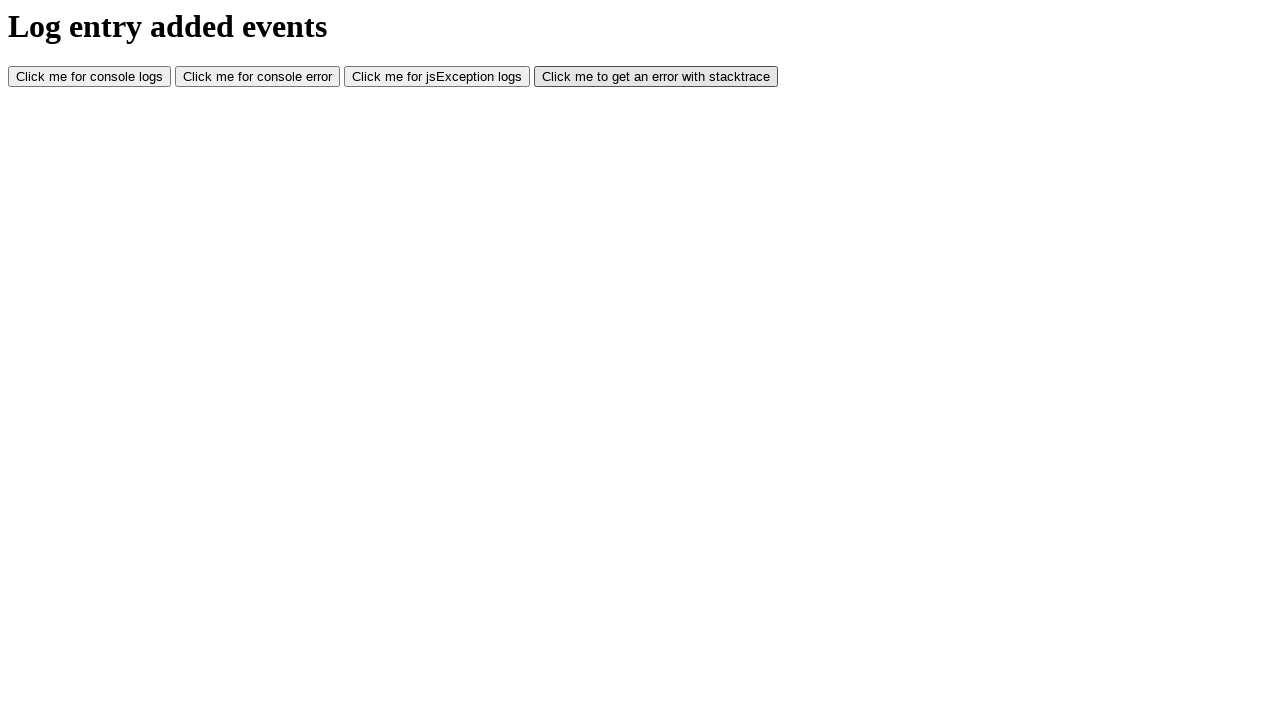